Tests invalid login attempt by entering incorrect credentials and verifying the error message appears

Starting URL: https://the-internet.herokuapp.com/login

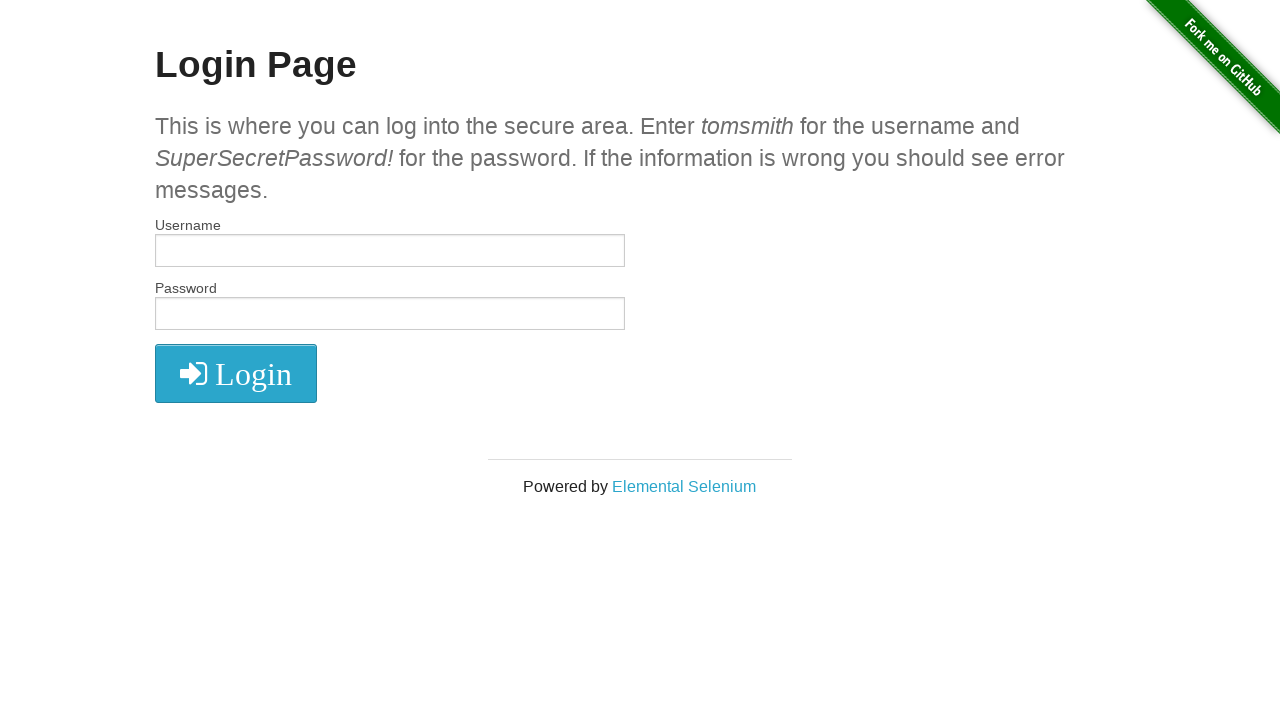

Filled username field with 'wronguser' on #username
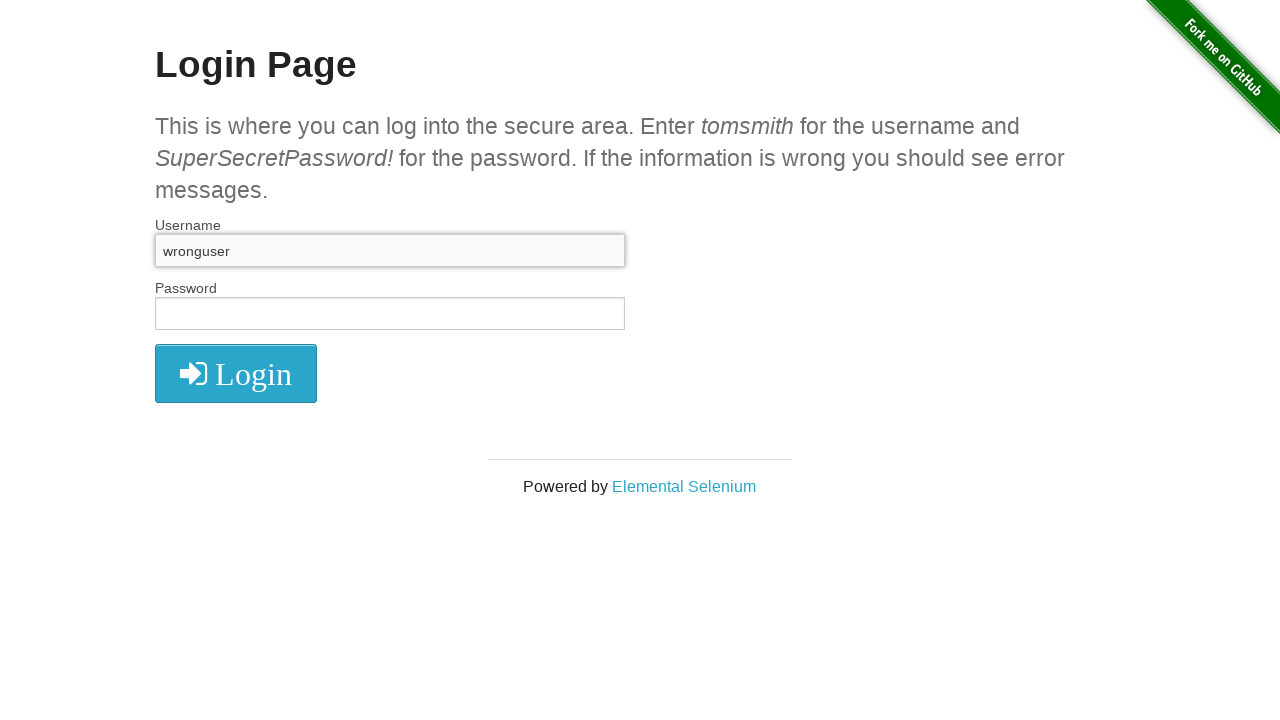

Filled password field with 'wrongpass' on #password
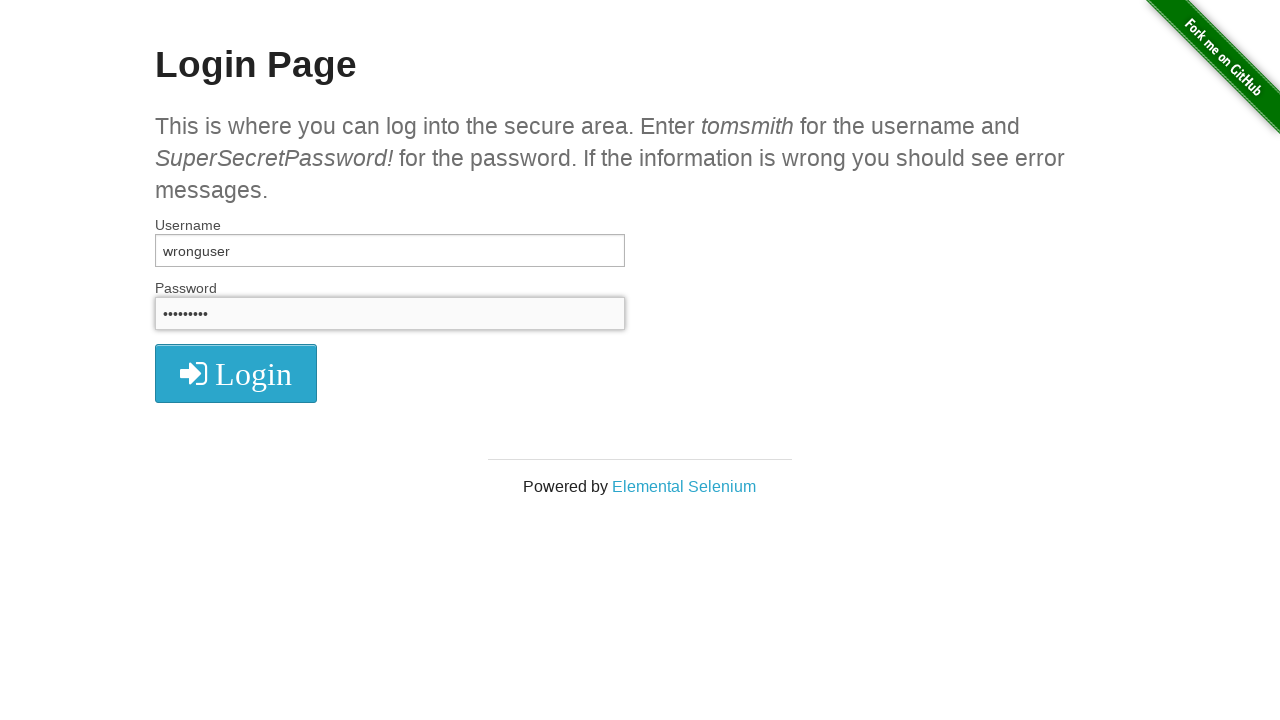

Clicked submit button to attempt login with incorrect credentials at (236, 373) on button[type='submit']
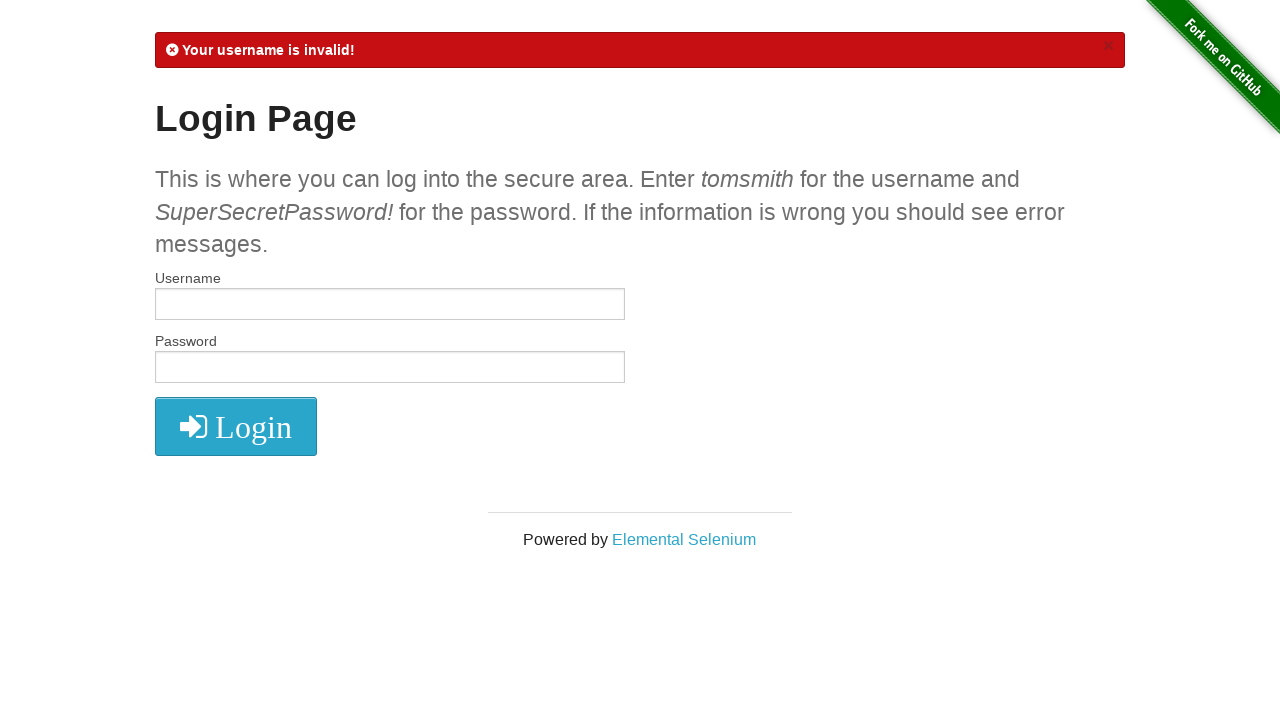

Error message element appeared on page
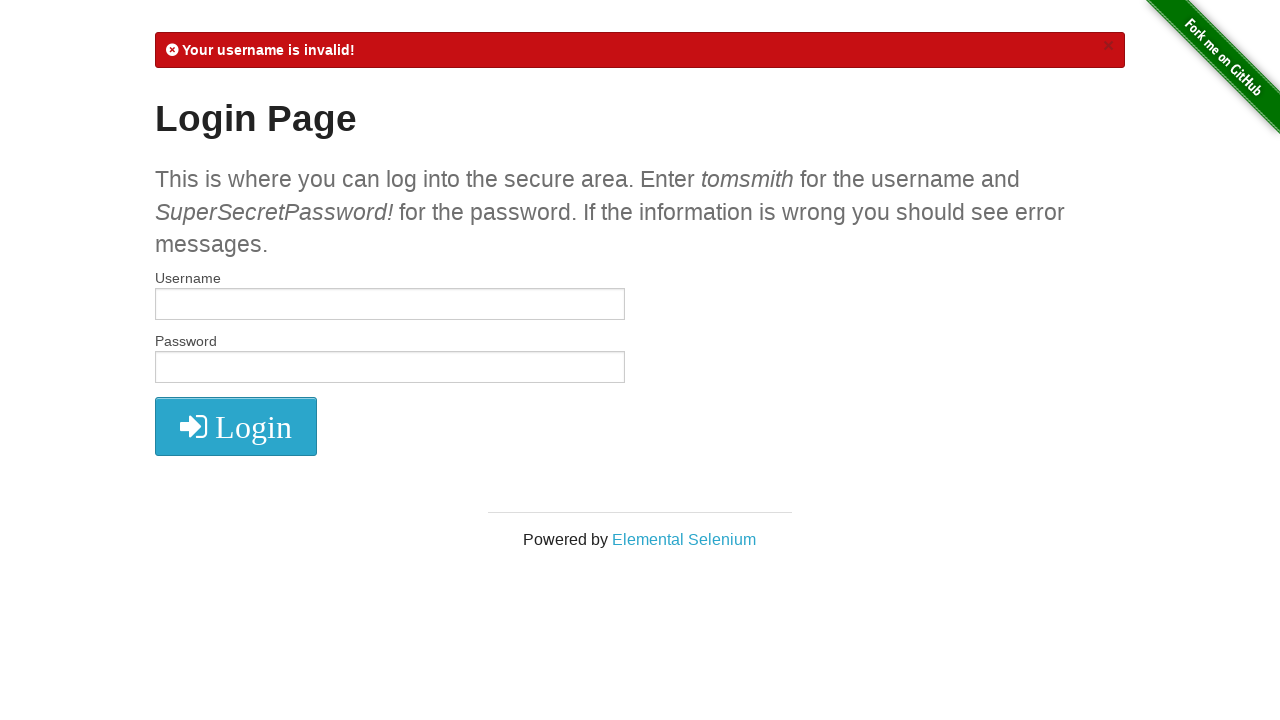

Retrieved error message text: 
            Your username is invalid!
            ×
          
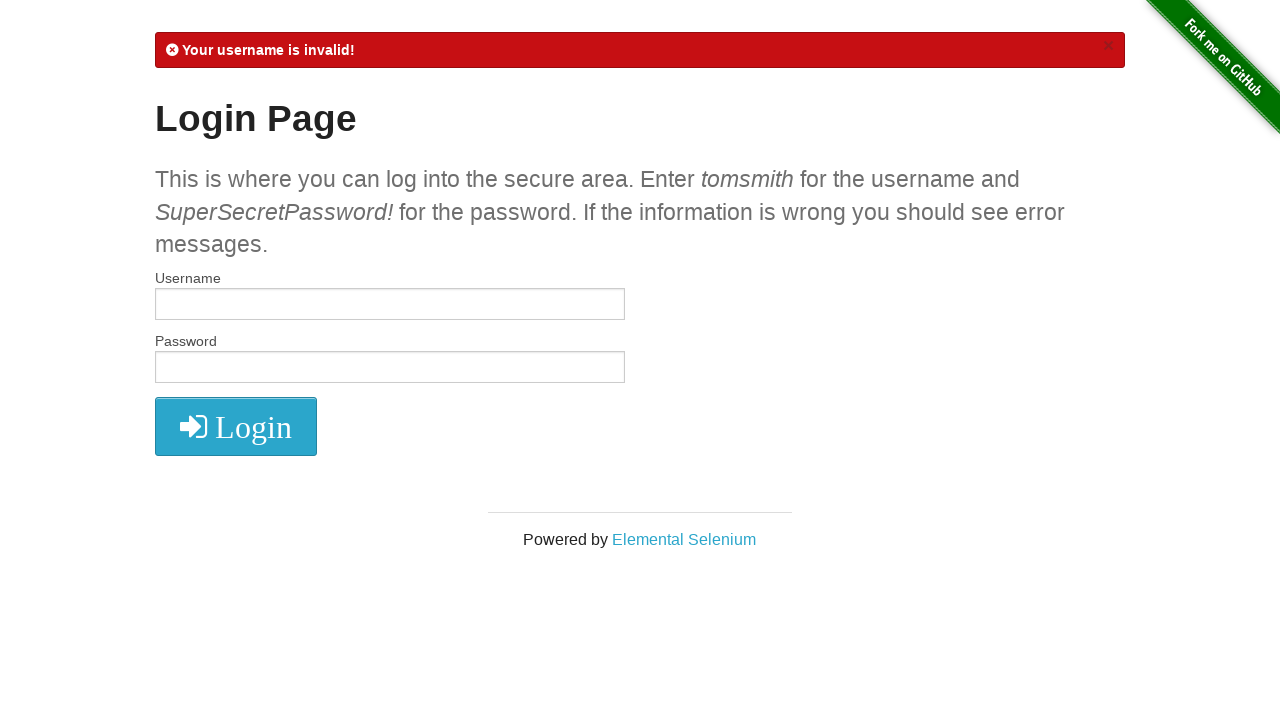

Verified error message contains 'invalid' text
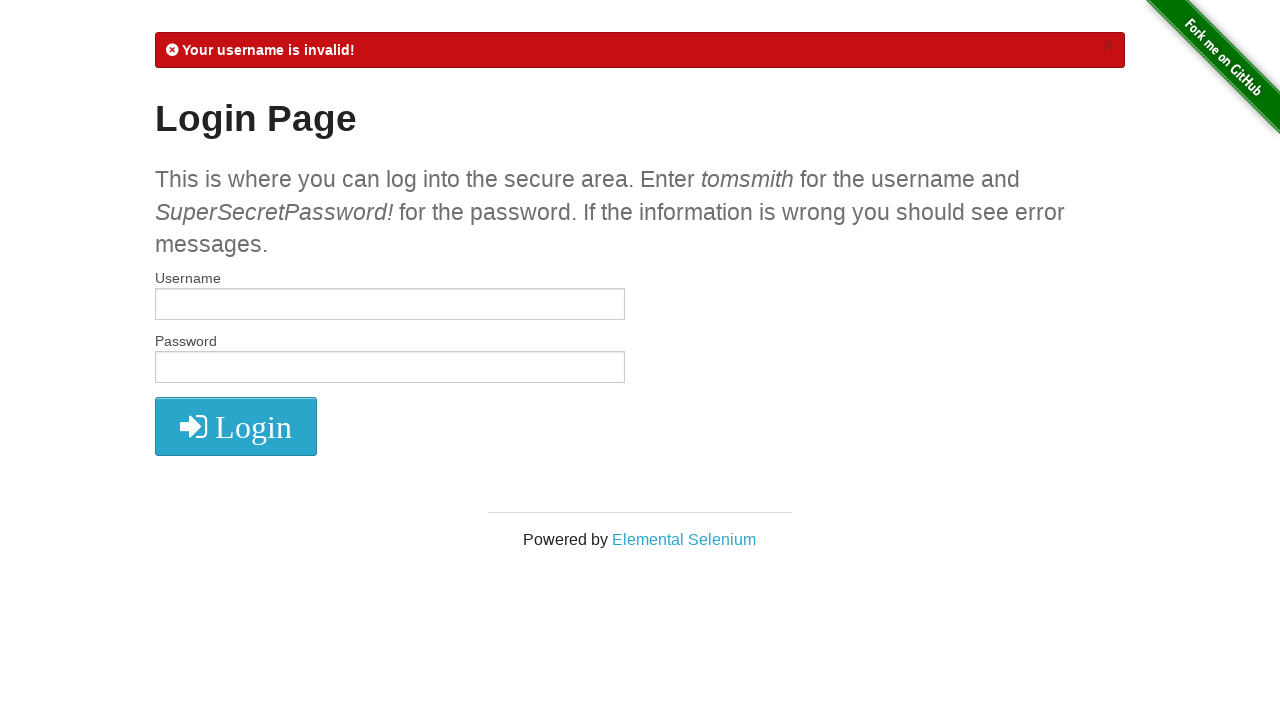

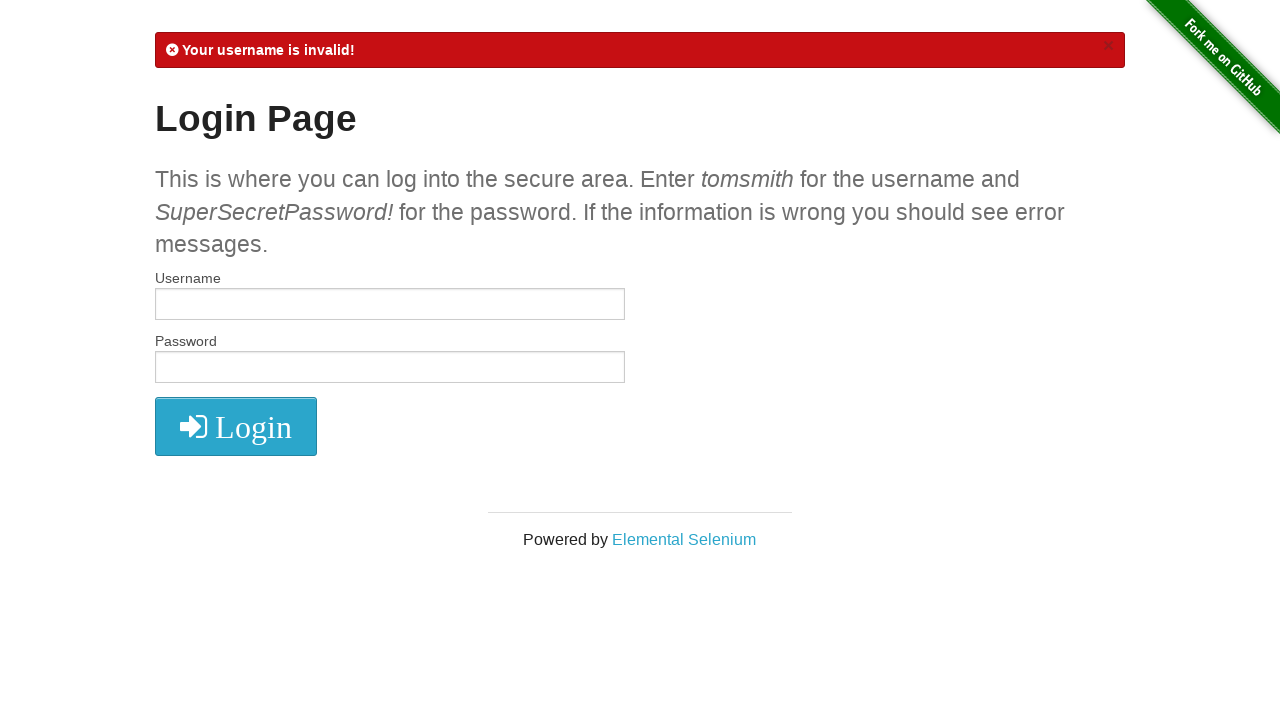